Navigates to the Rahul Shetty Academy Automation Practice page and verifies it loads successfully

Starting URL: https://rahulshettyacademy.com/AutomationPractice/

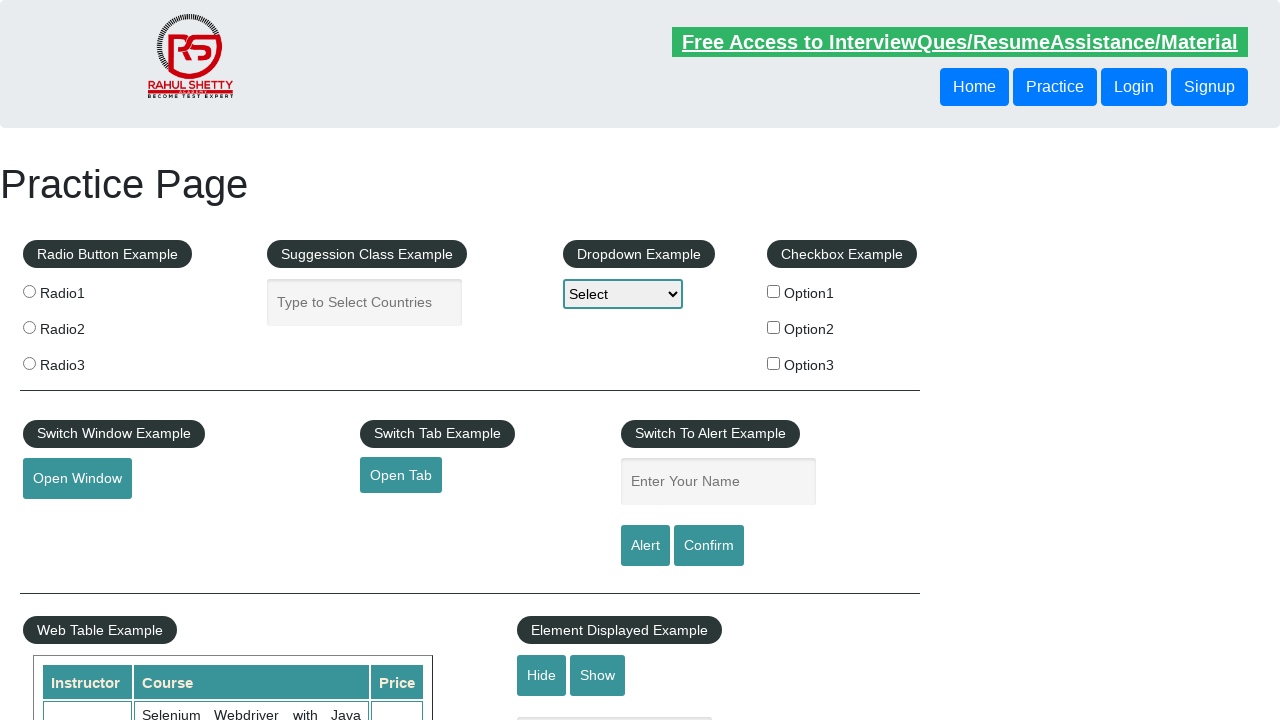

Waited for page DOM content to load
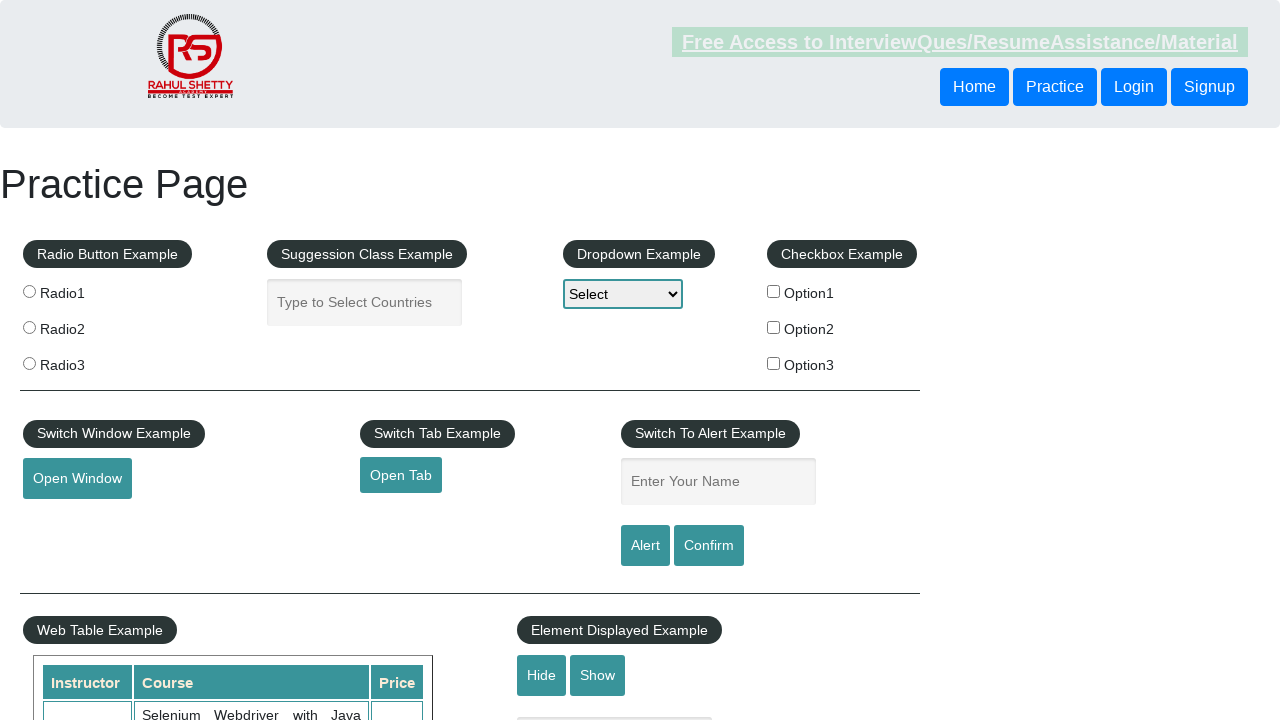

Verified h1 element is present on the page
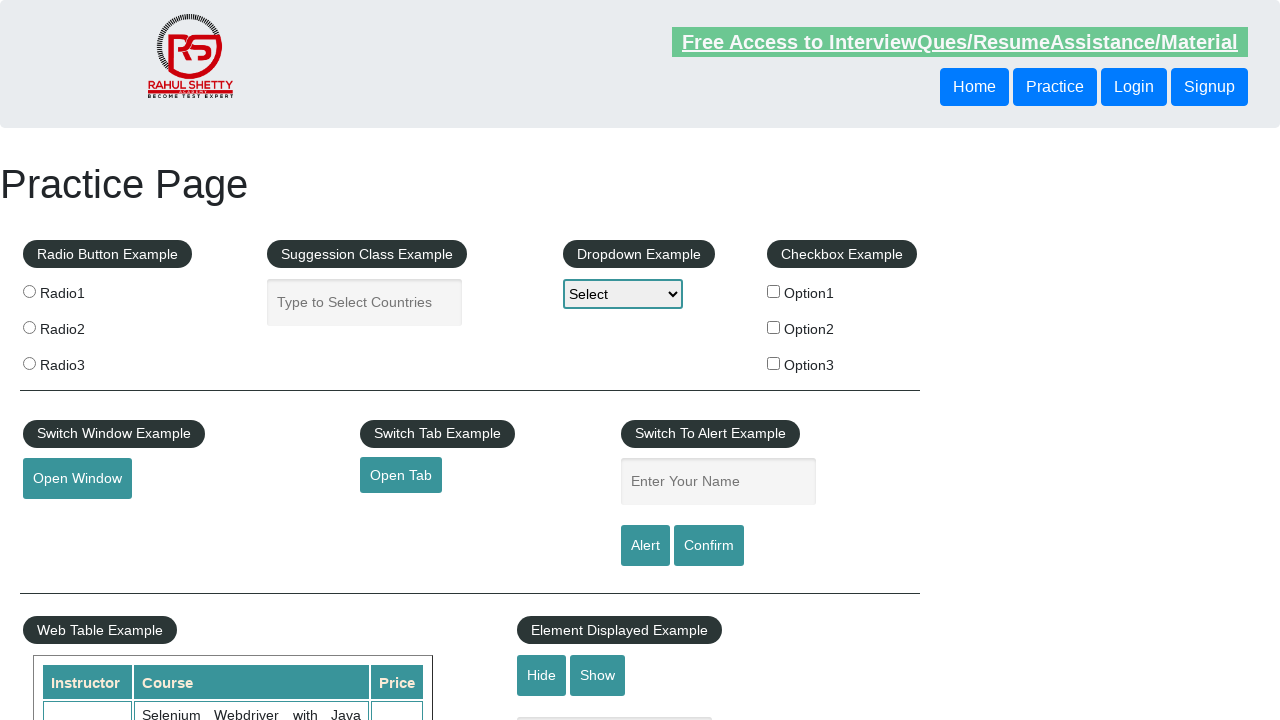

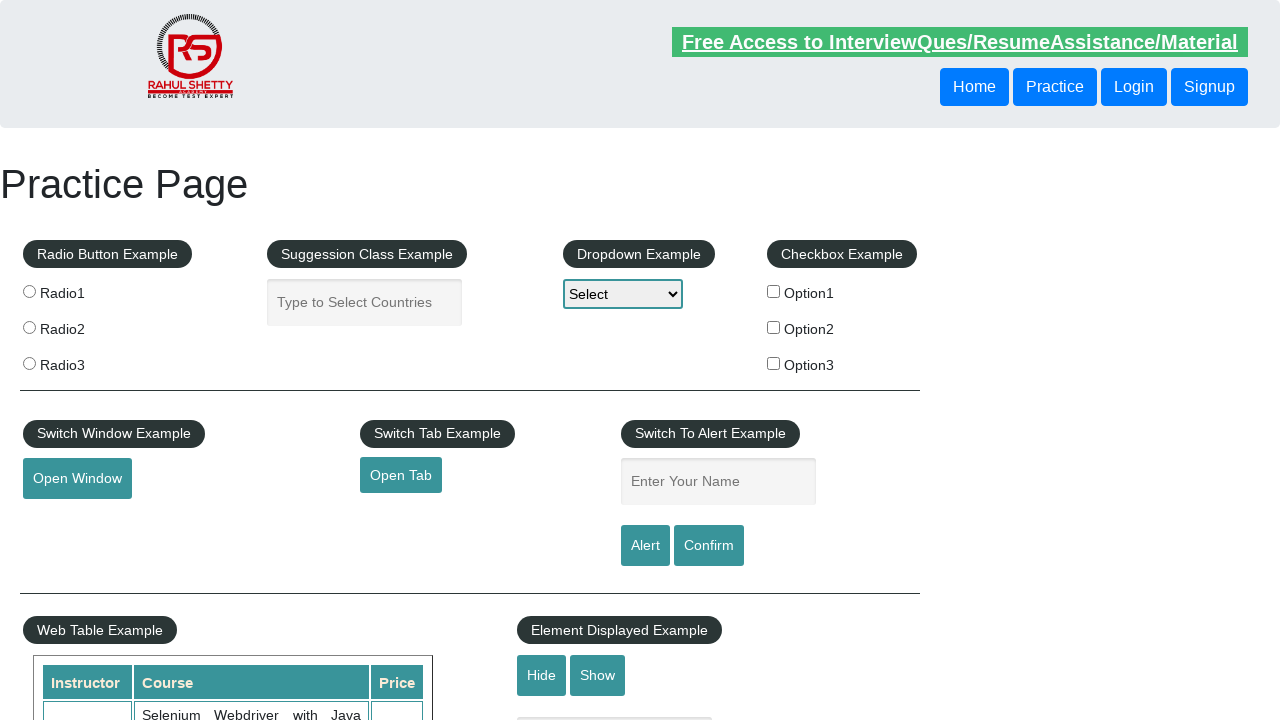